Tests dynamic element creation by clicking "Add Element" button 5 times to create Delete buttons

Starting URL: http://the-internet.herokuapp.com/add_remove_elements/

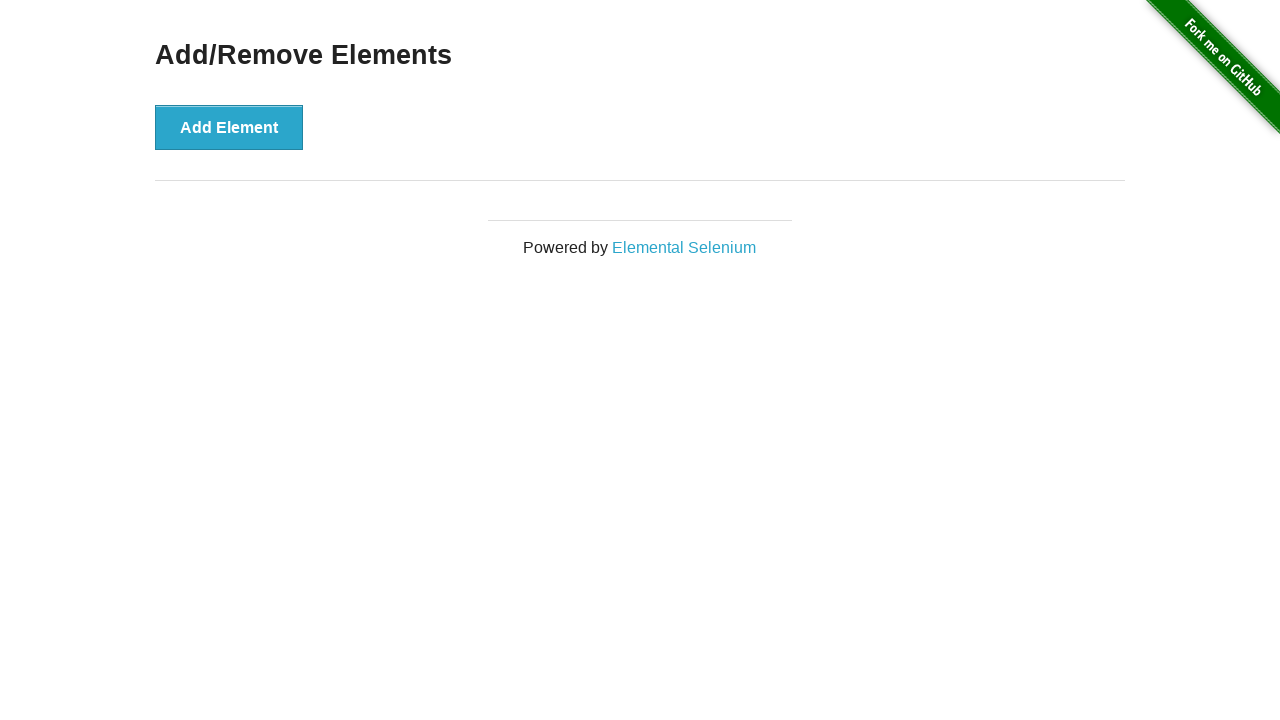

Clicked 'Add Element' button to create a new element at (229, 127) on xpath=//button[text()="Add Element"]
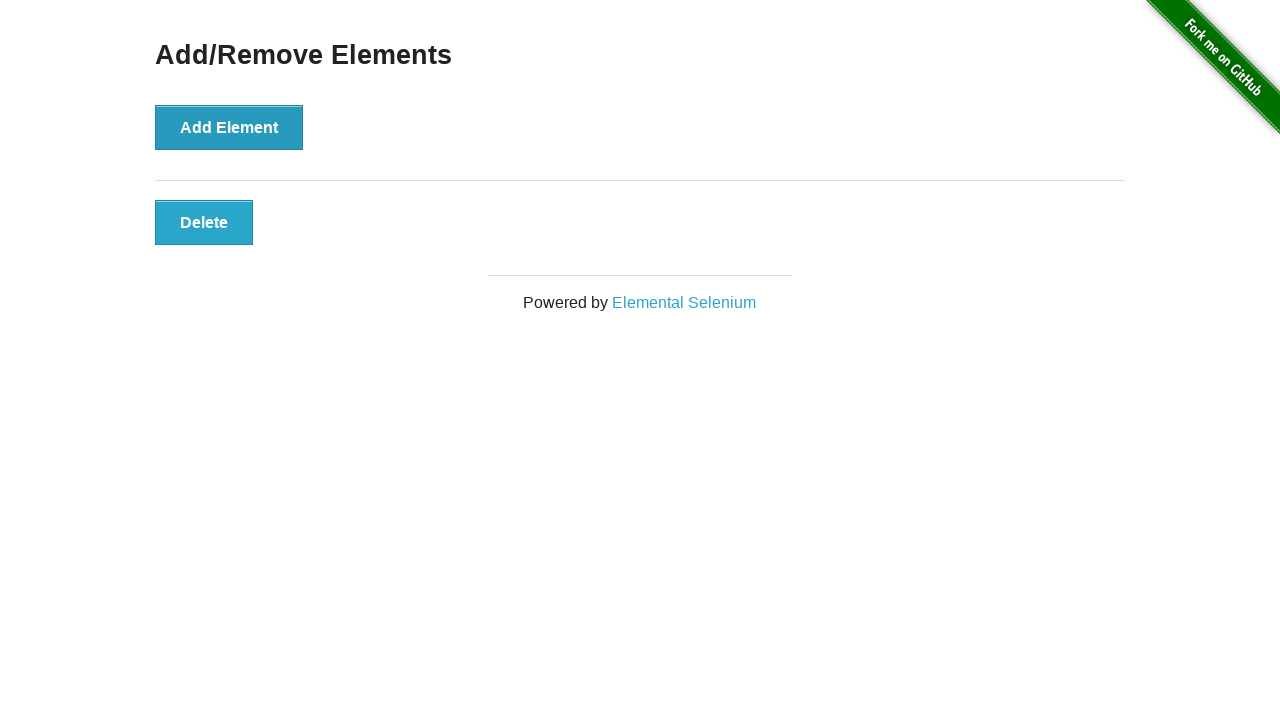

Waited 2 seconds for element to be created
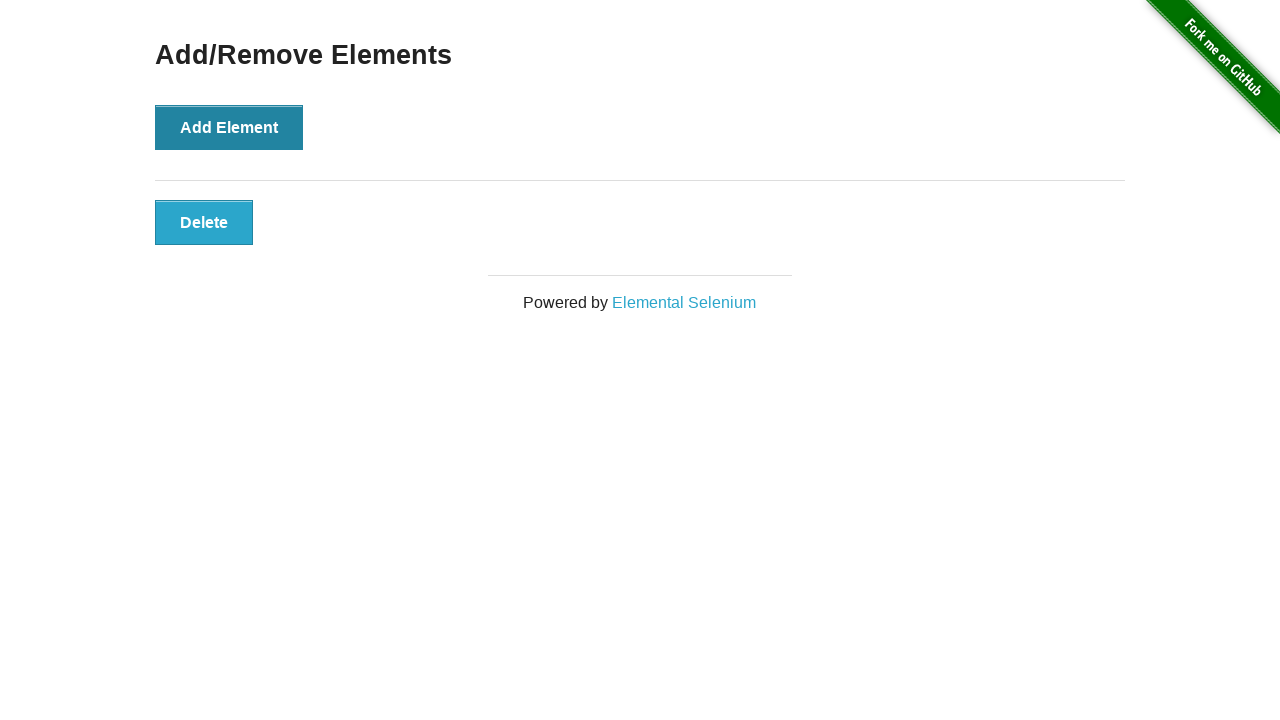

Clicked 'Add Element' button to create a new element at (229, 127) on xpath=//button[text()="Add Element"]
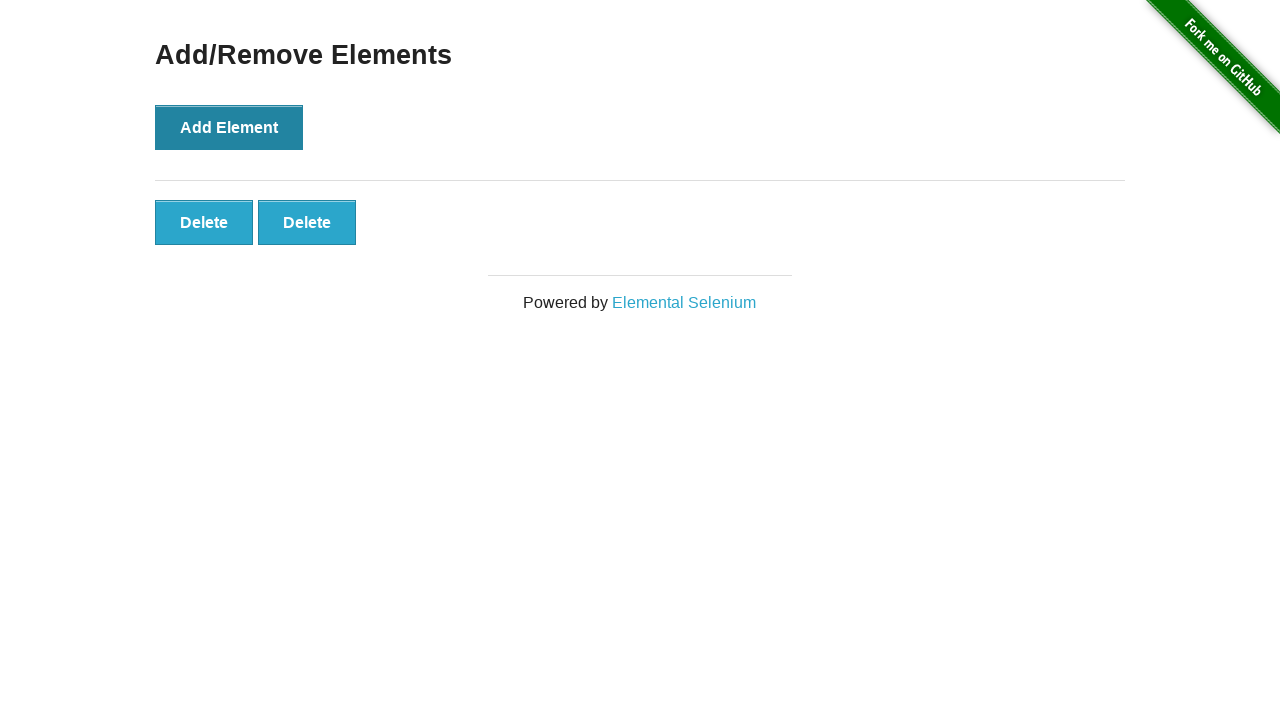

Waited 2 seconds for element to be created
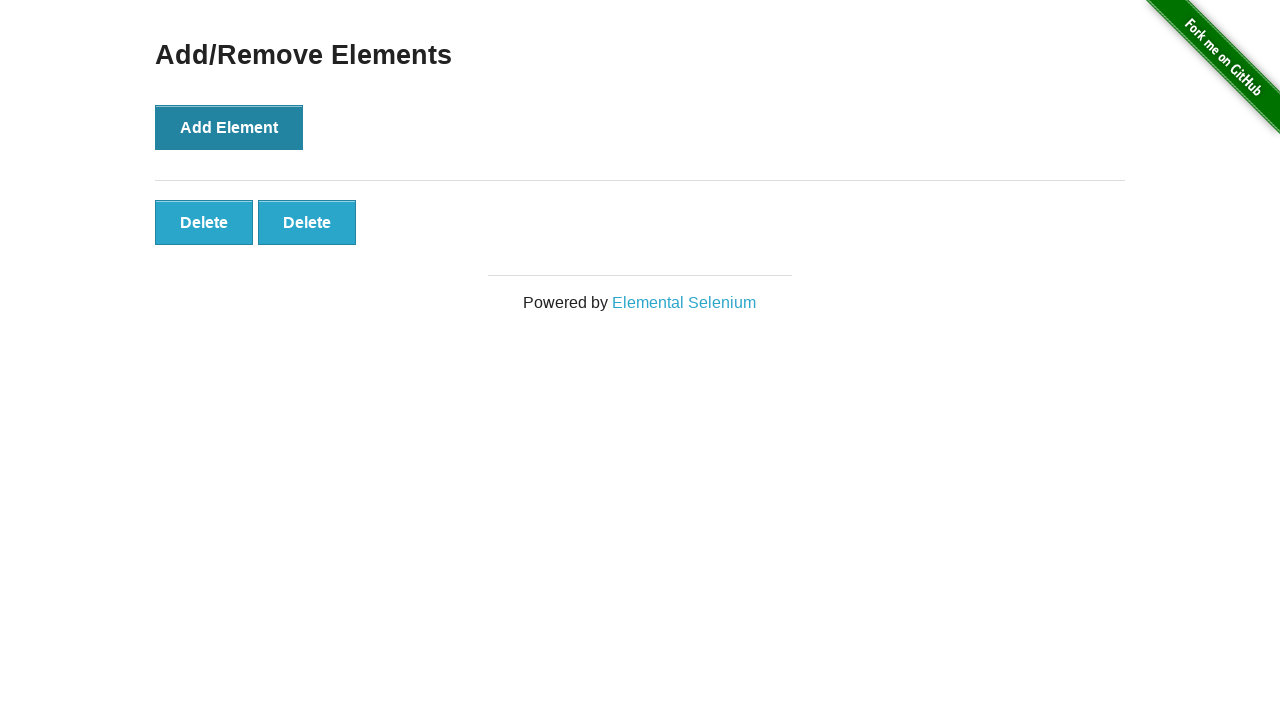

Clicked 'Add Element' button to create a new element at (229, 127) on xpath=//button[text()="Add Element"]
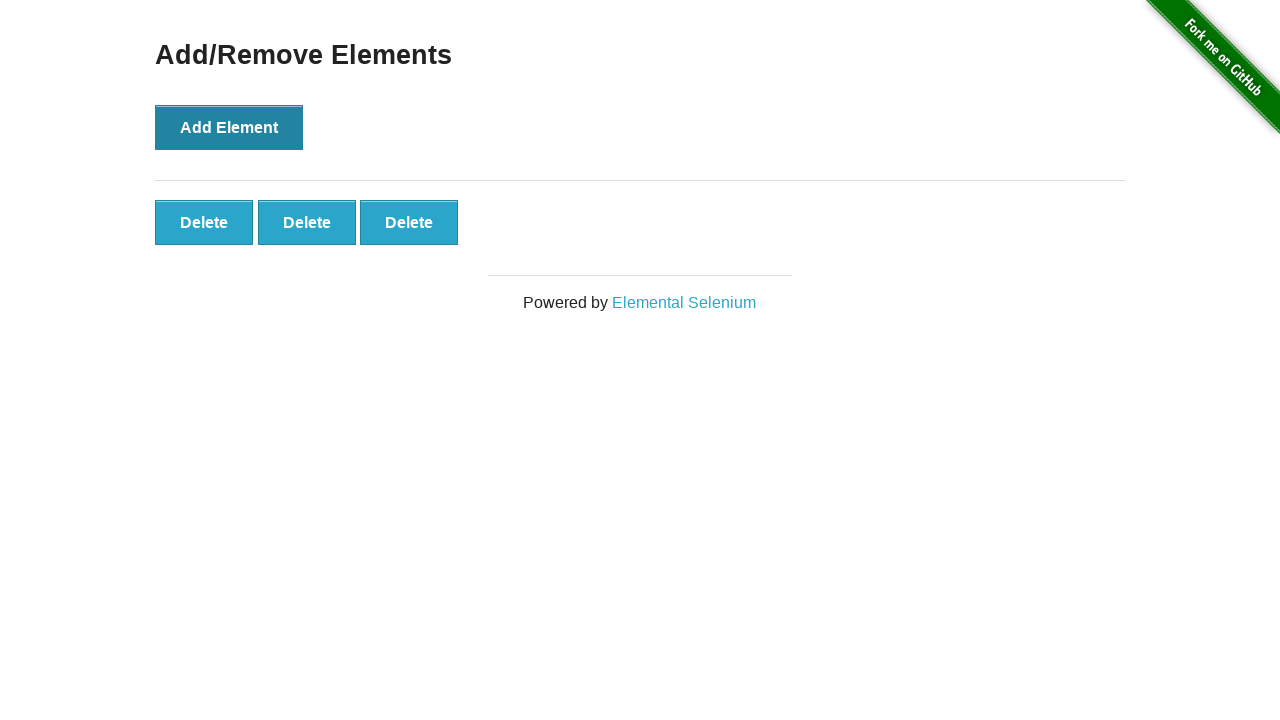

Waited 2 seconds for element to be created
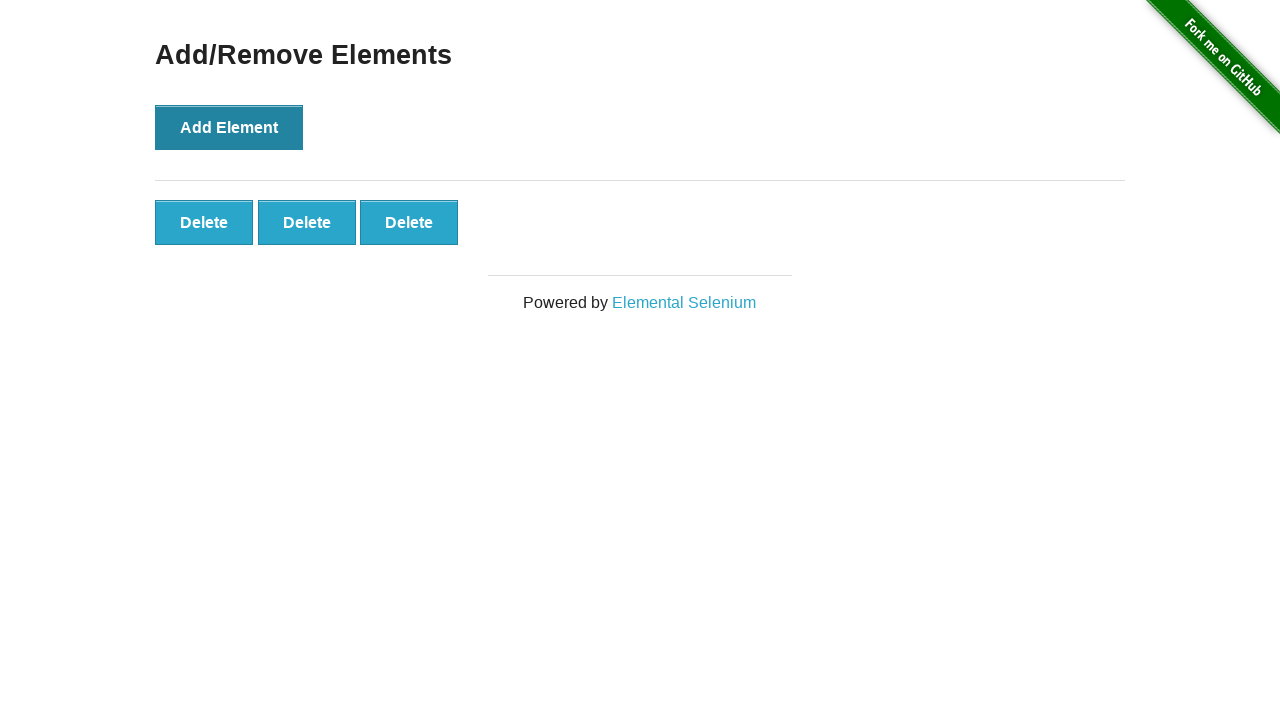

Clicked 'Add Element' button to create a new element at (229, 127) on xpath=//button[text()="Add Element"]
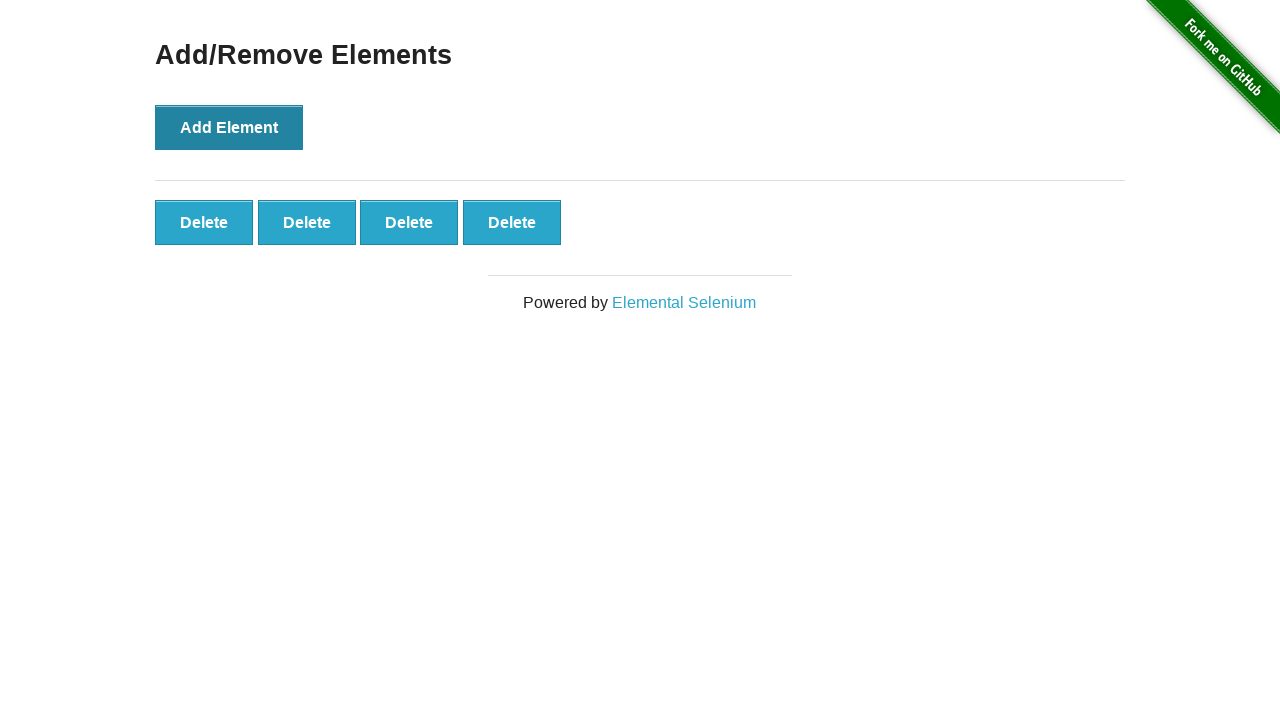

Waited 2 seconds for element to be created
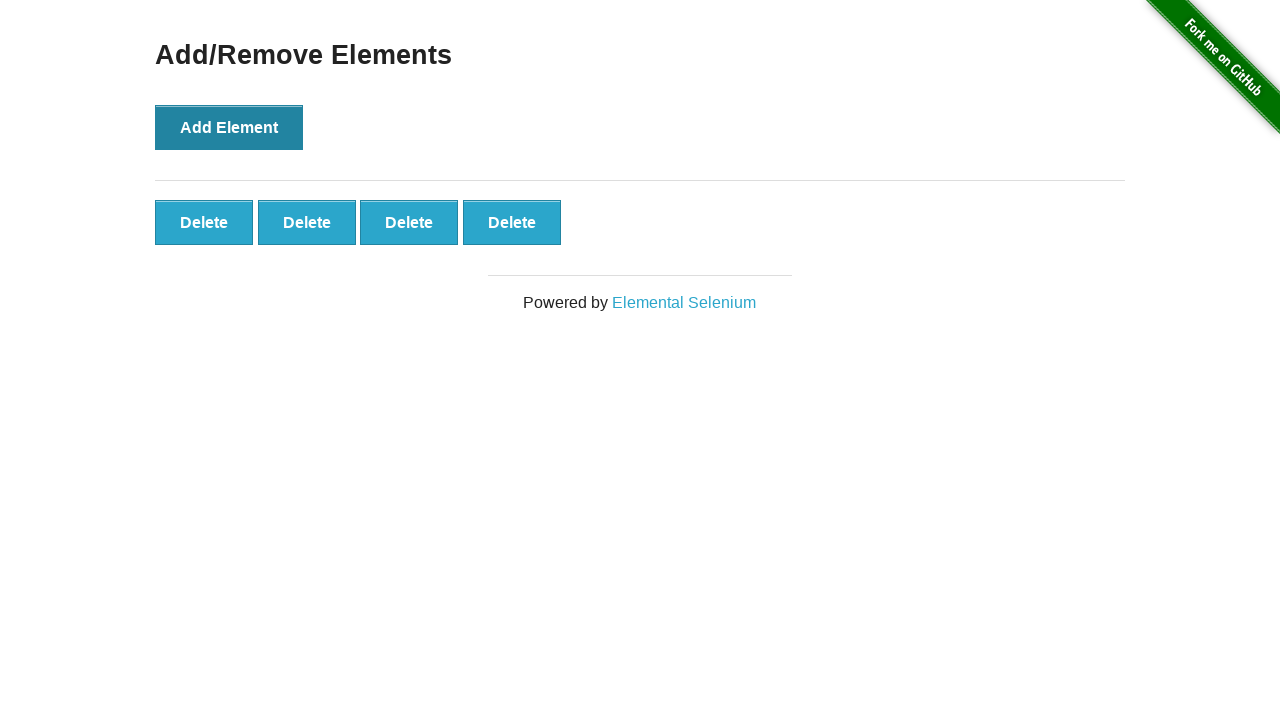

Clicked 'Add Element' button to create a new element at (229, 127) on xpath=//button[text()="Add Element"]
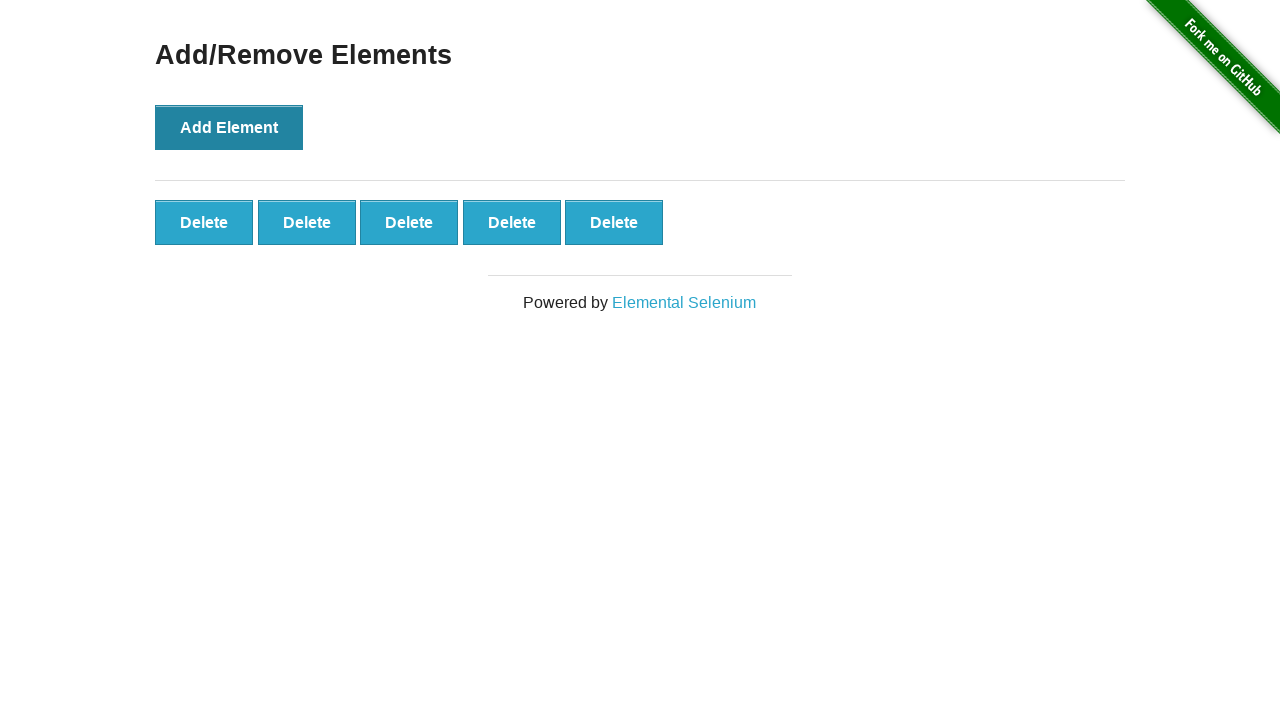

Waited 2 seconds for element to be created
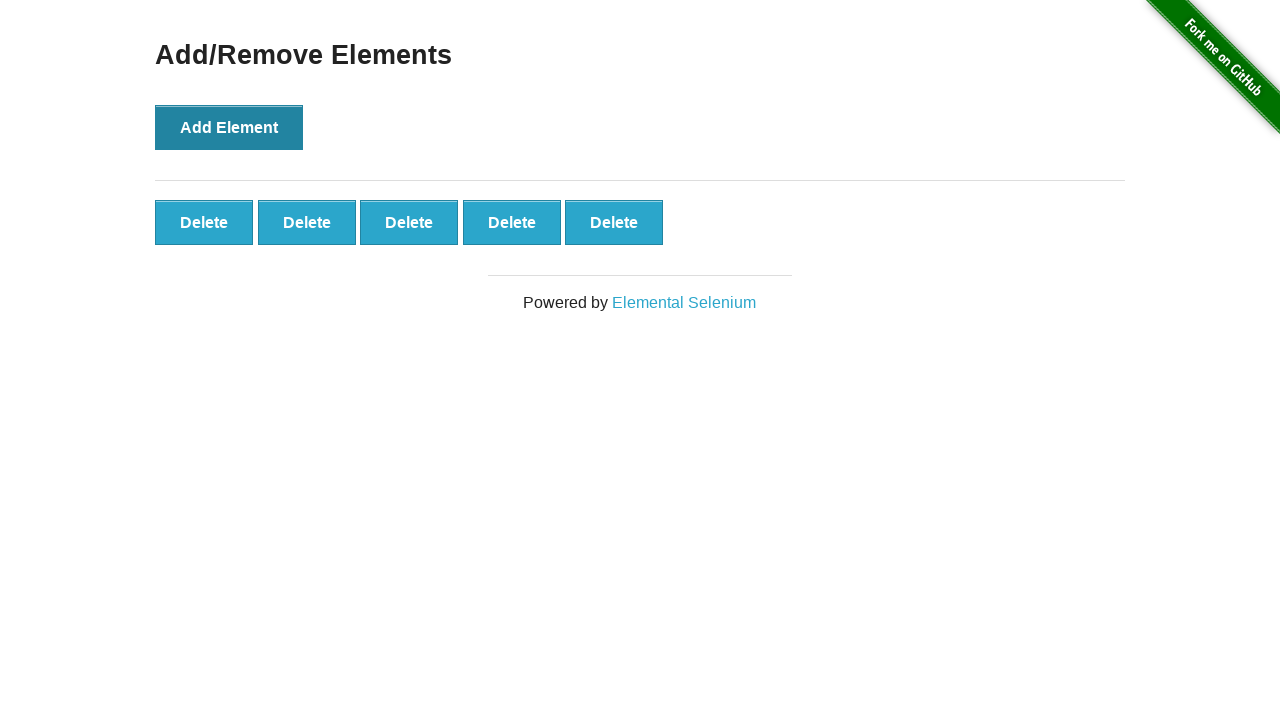

Verified that Delete buttons are present on the page
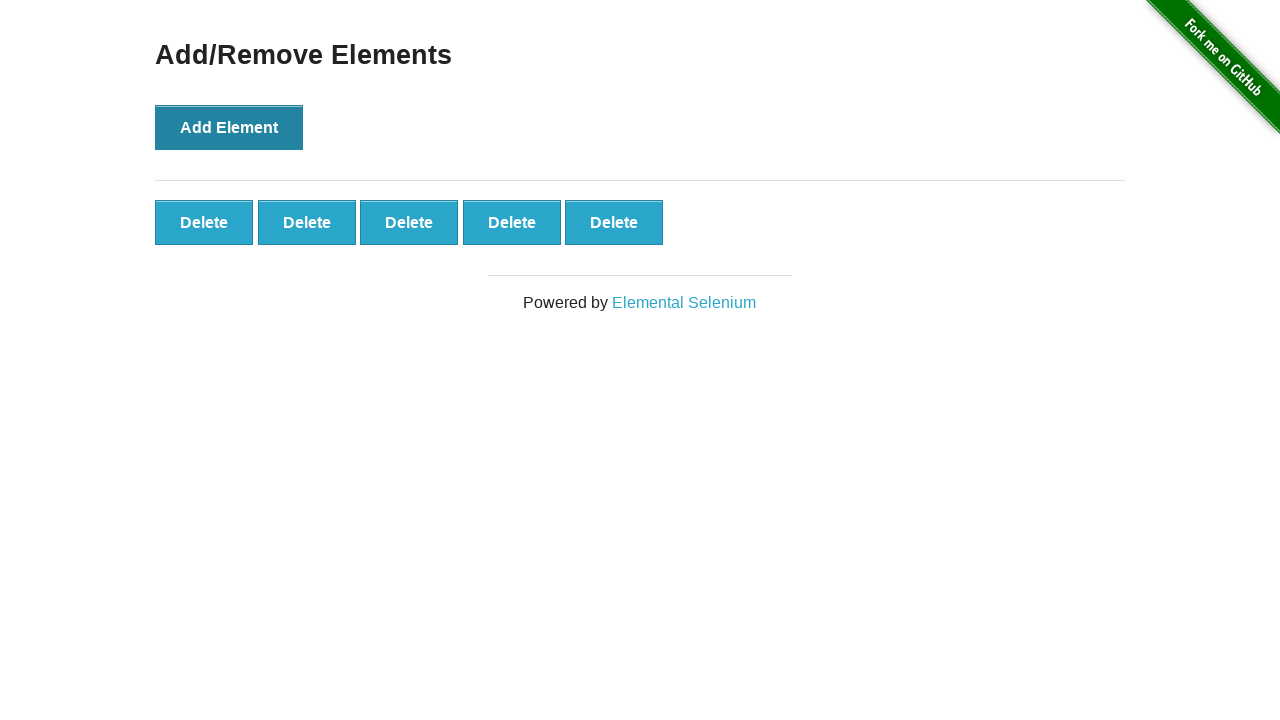

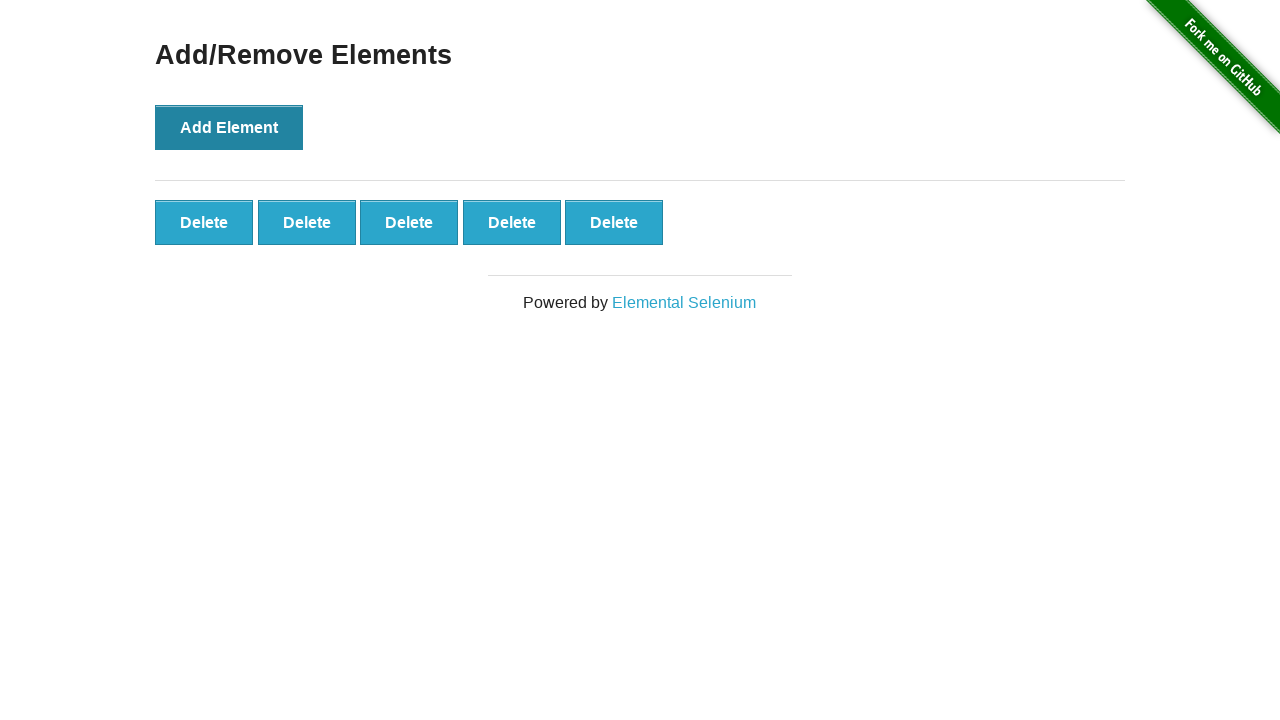